Tests dynamic loading by clicking through to example 2, starting the load, and waiting for the hidden element to appear

Starting URL: https://the-internet.herokuapp.com/

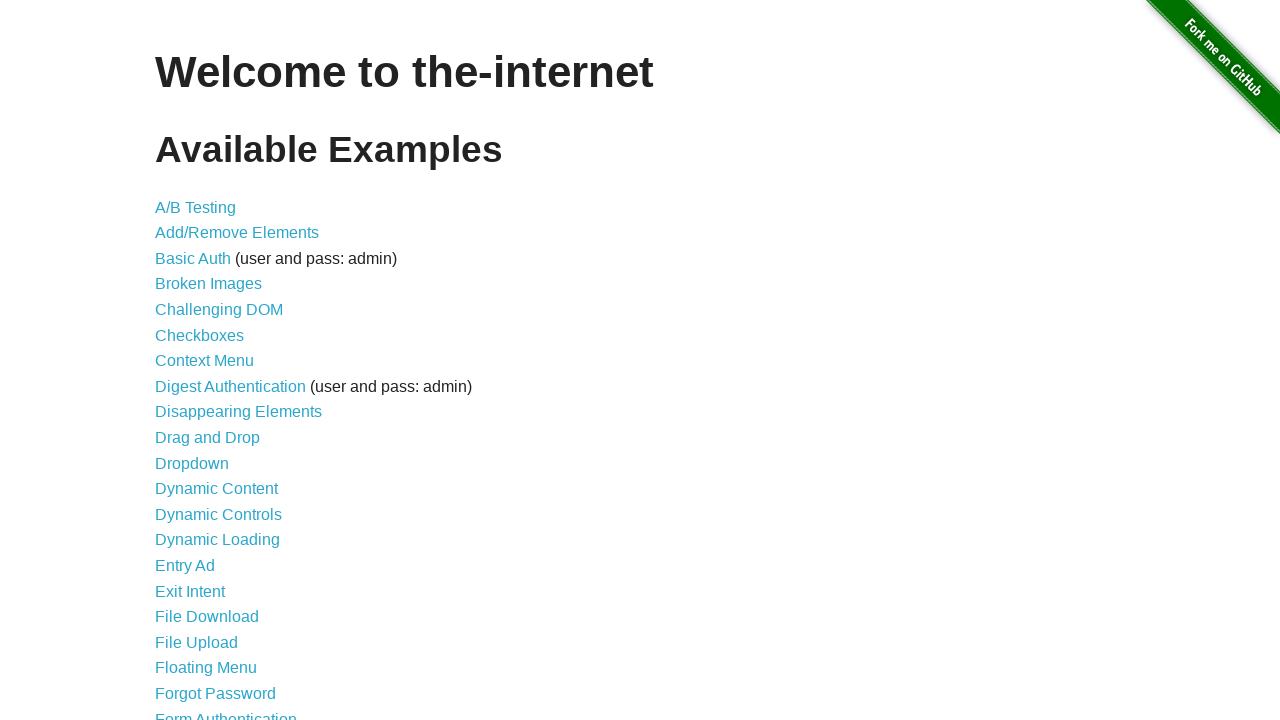

Clicked on Dynamic Loading link at (218, 540) on a[href='/dynamic_loading']
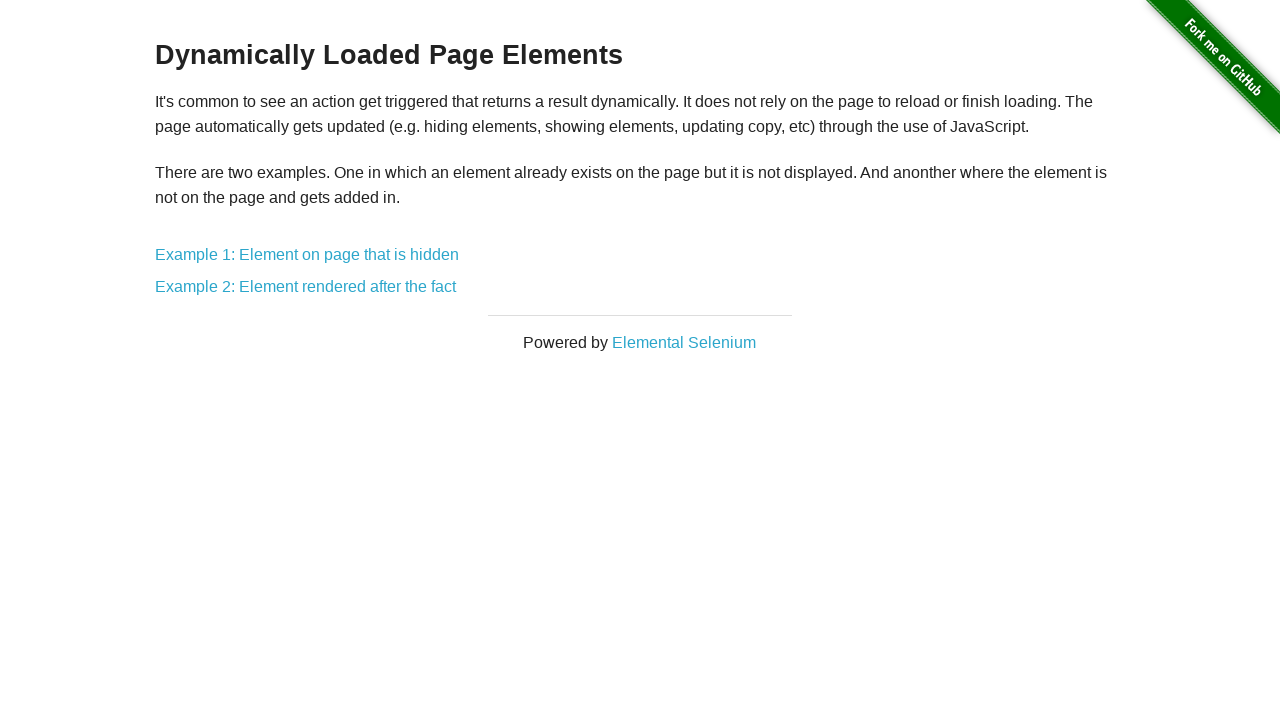

Clicked on Example 2 at (306, 287) on a[href='/dynamic_loading/2']
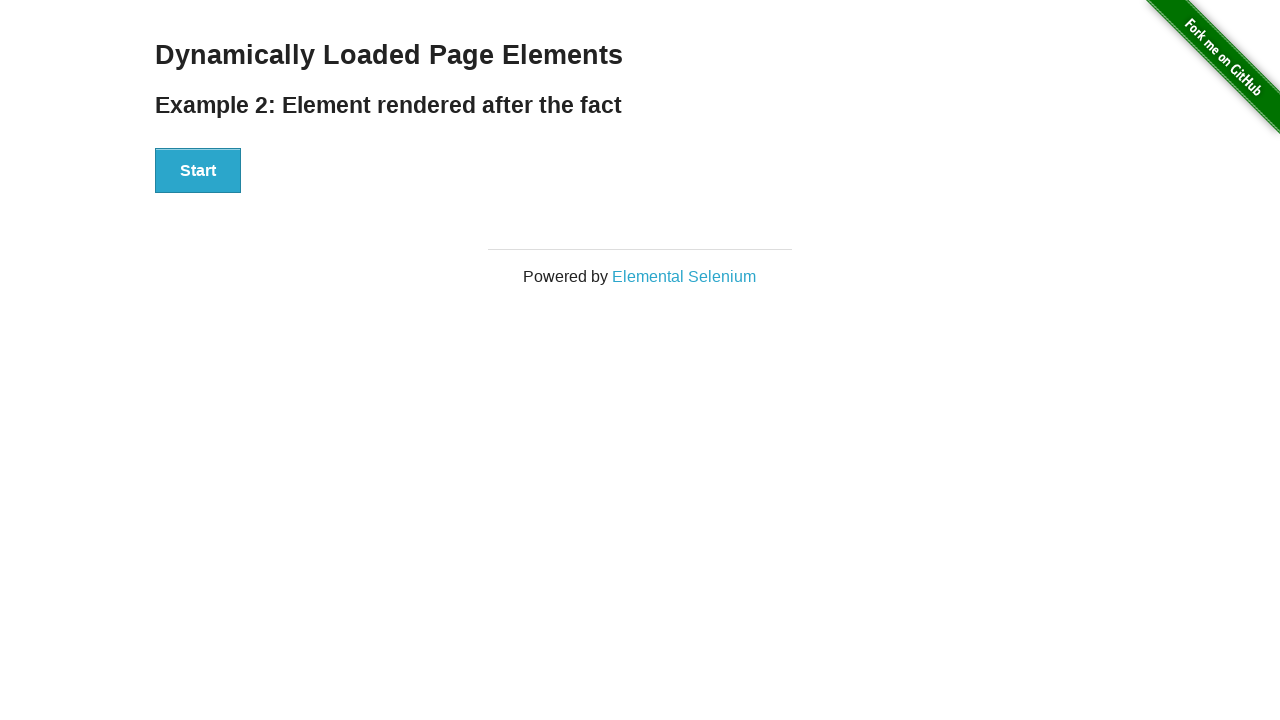

Clicked Start button to initiate loading at (198, 171) on #start button
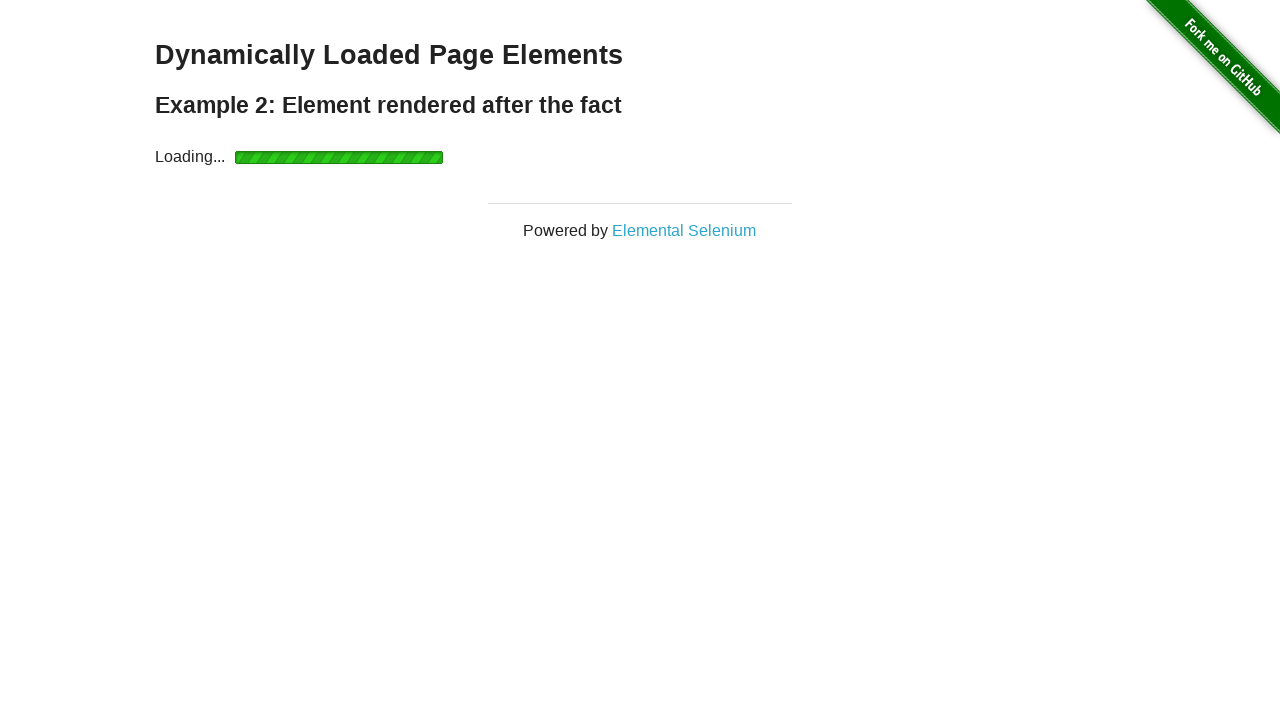

Hidden element appeared after loading completed
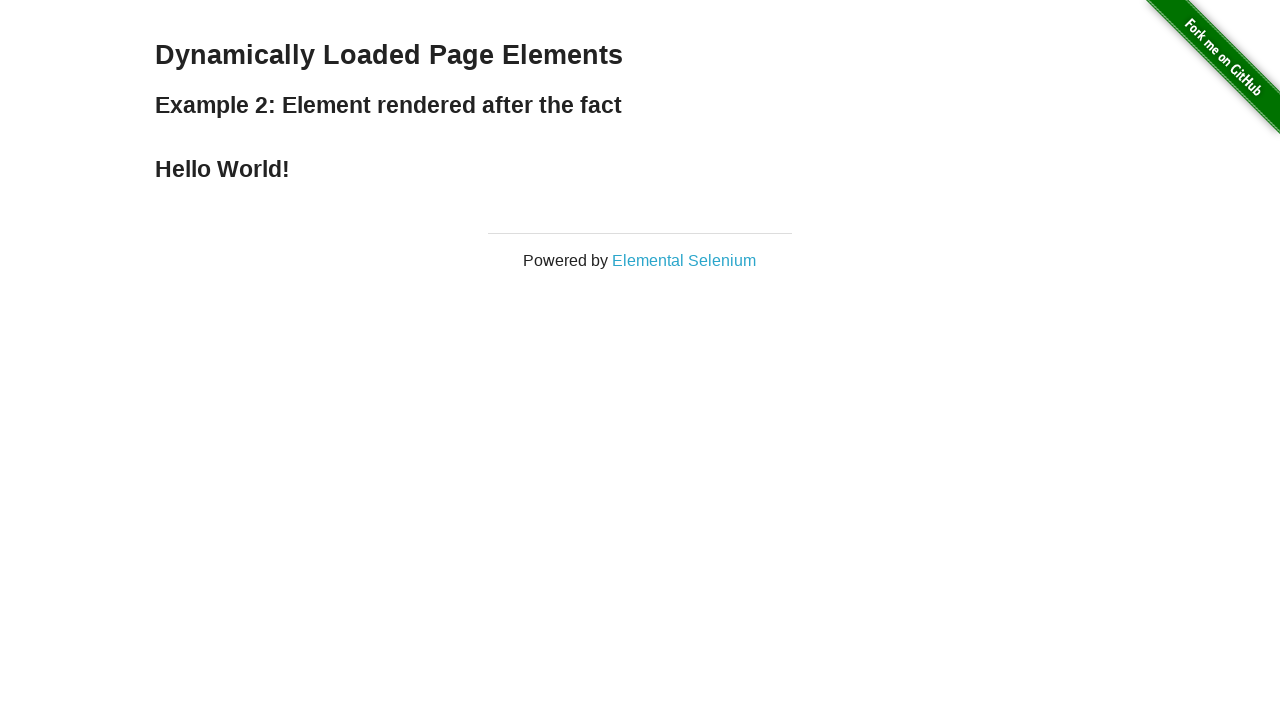

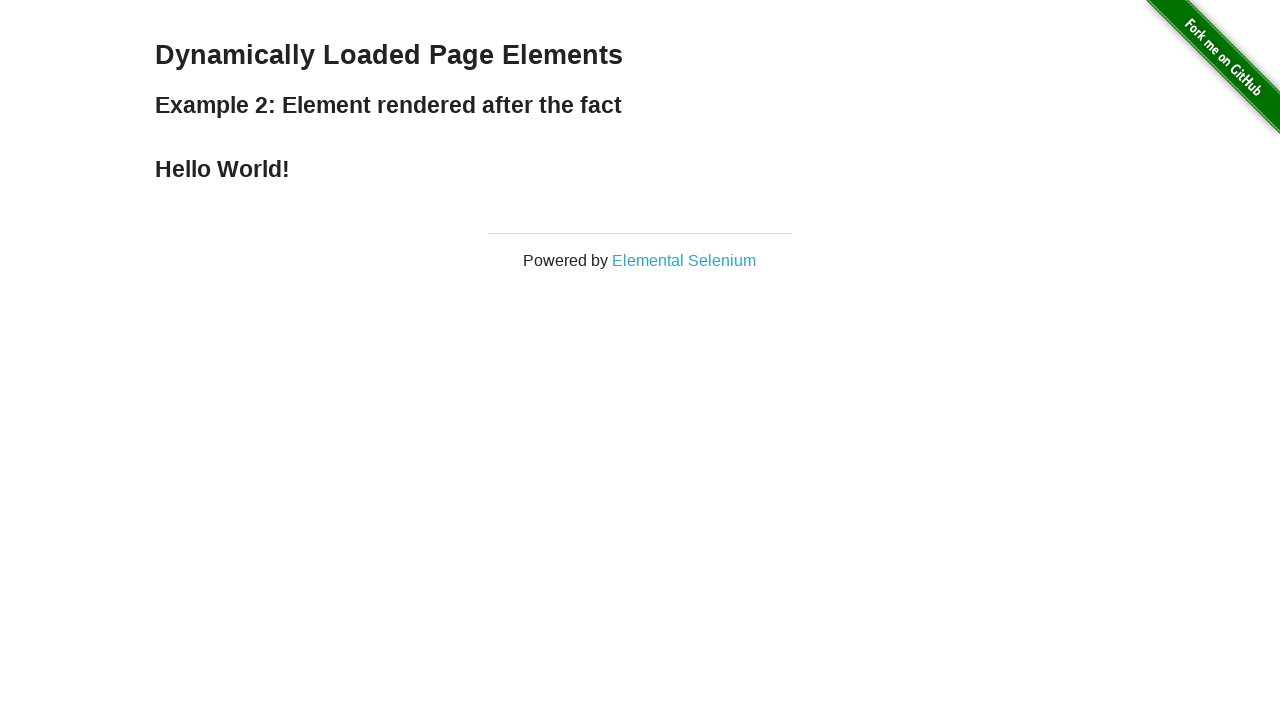